Tests multiple window handling by navigating to the Multiple Windows page, clicking a link that opens a new window, switching between parent and child windows, and verifying the heading text on each window.

Starting URL: https://the-internet.herokuapp.com/

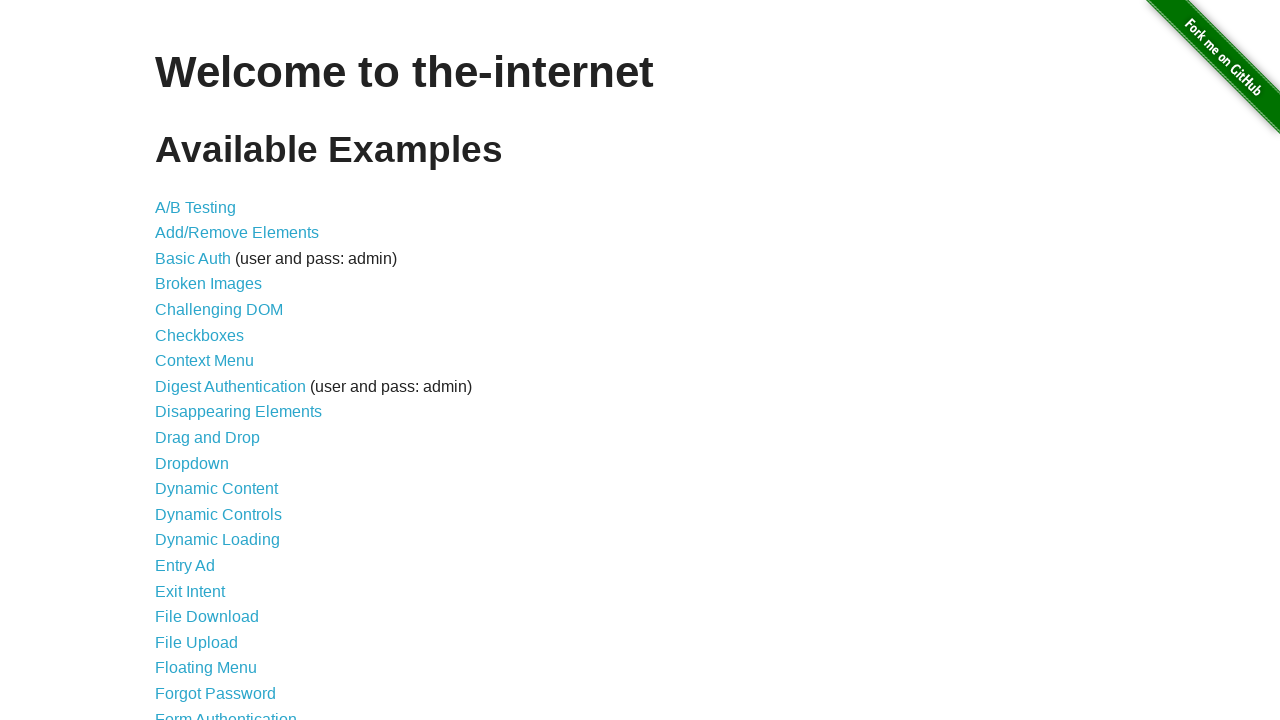

Clicked on 'Multiple Windows' link at (218, 369) on a:has-text('Multiple')
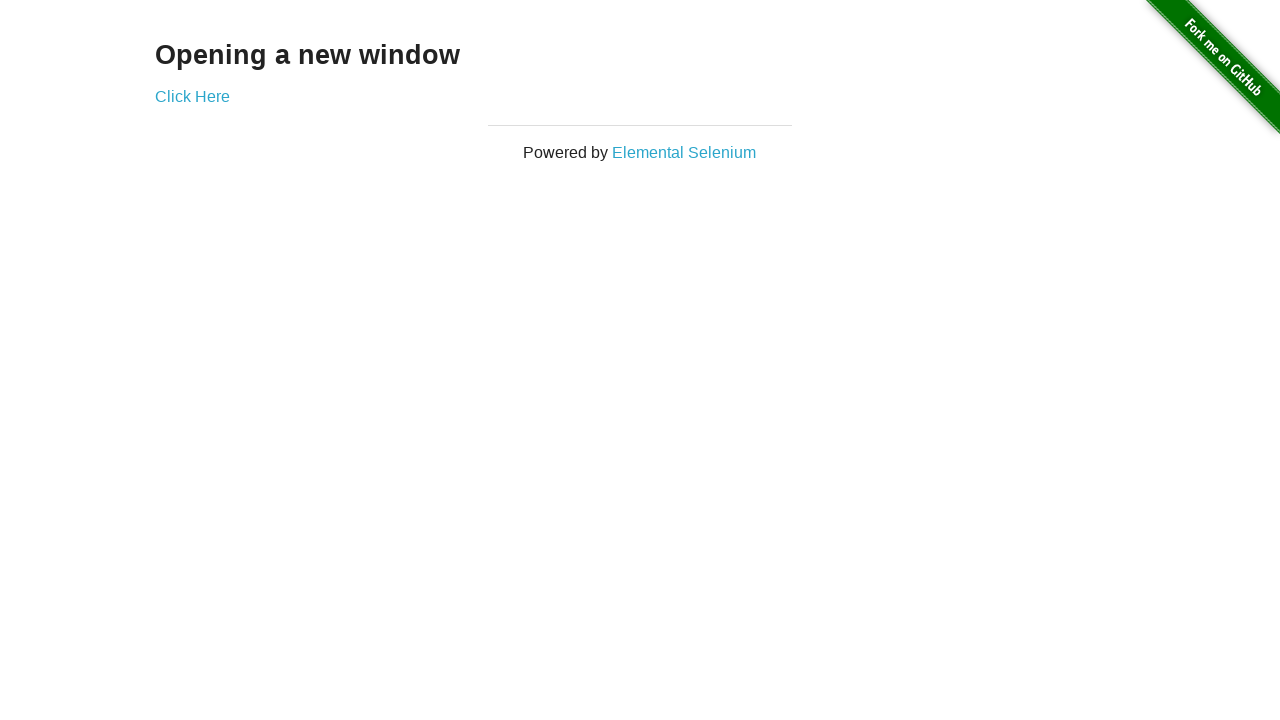

Clicked on windows link at (192, 96) on div a[href*='/windows']
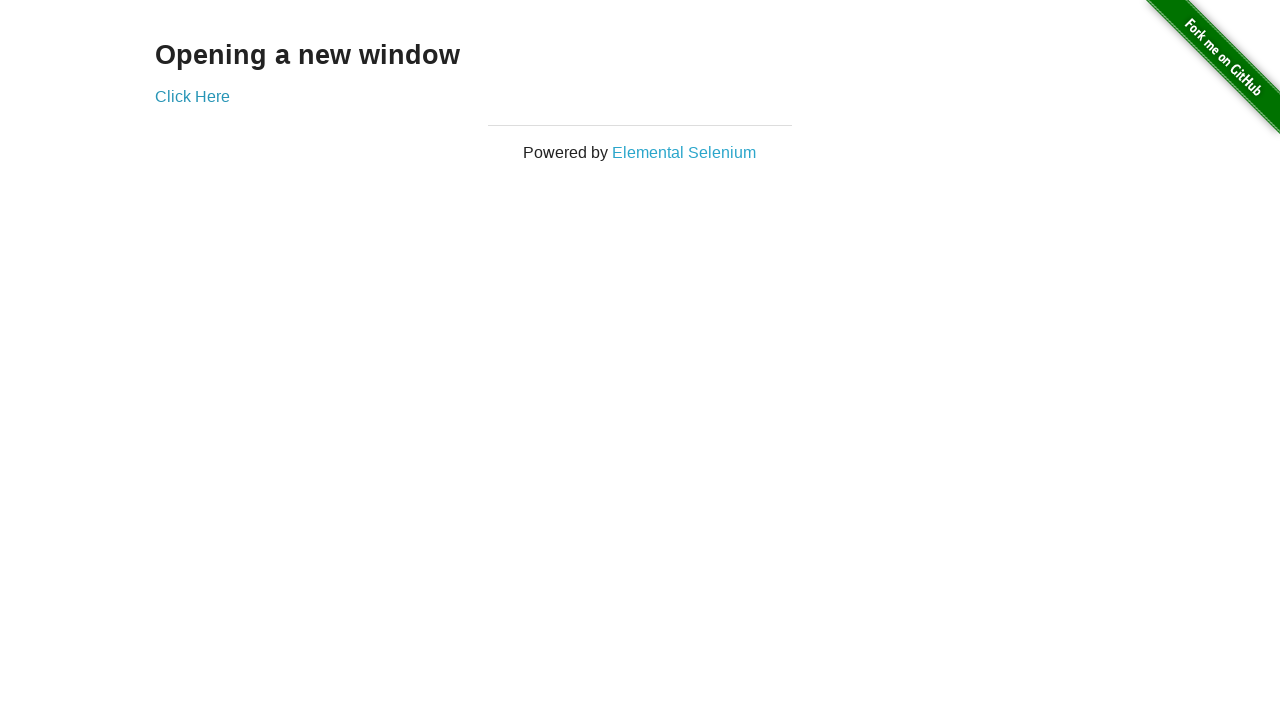

Clicked link to open new window and waiting for popup at (192, 96) on a[href='/windows/new']
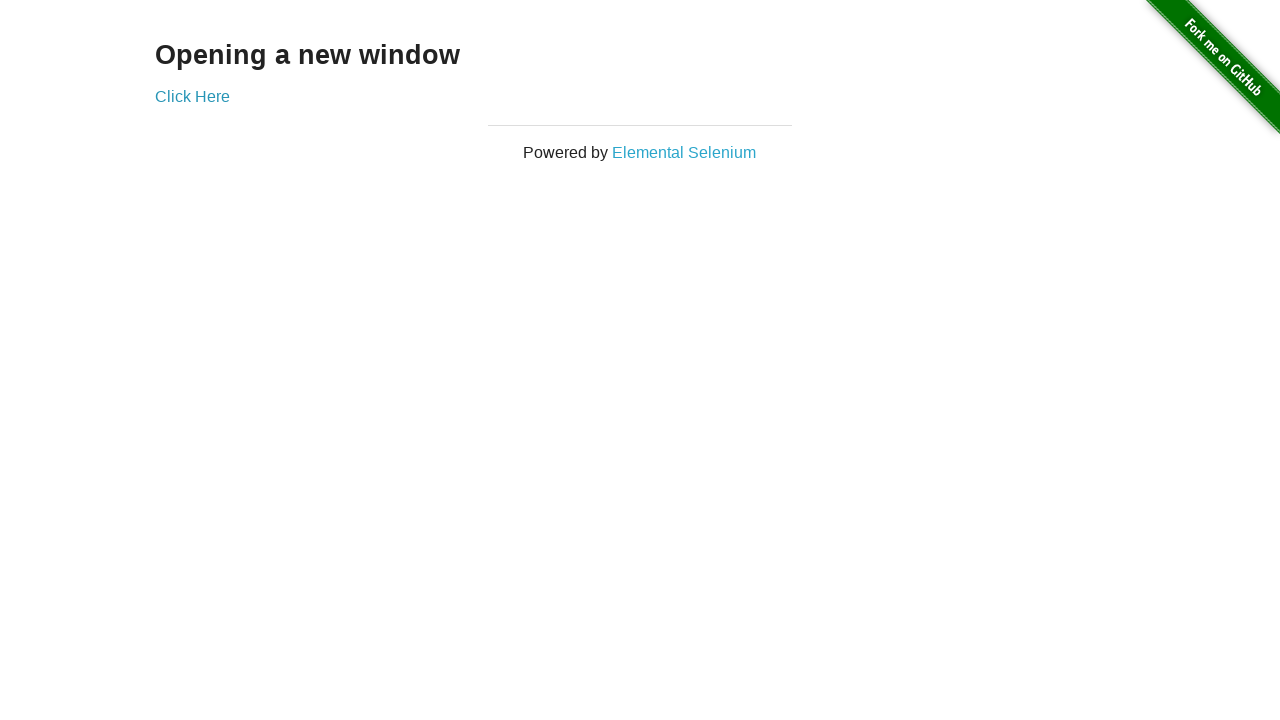

New window/tab opened and captured
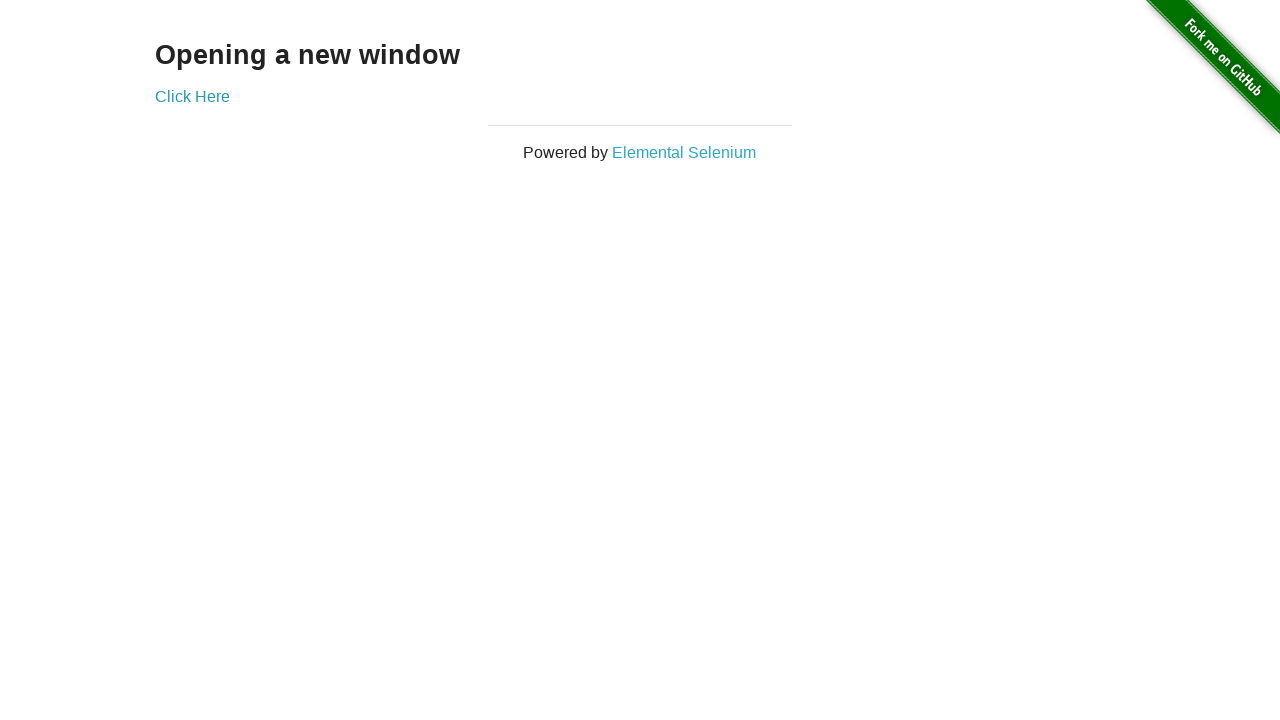

New page loaded completely
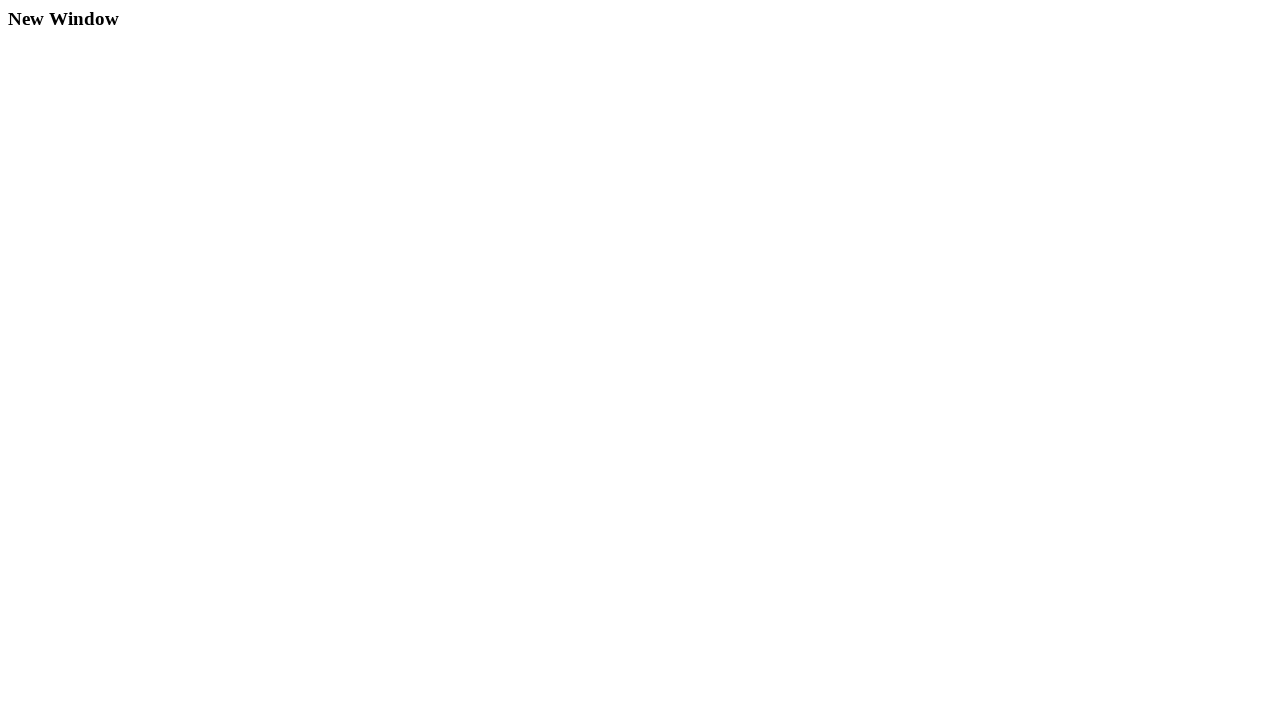

Retrieved heading from child window: 'New Window'
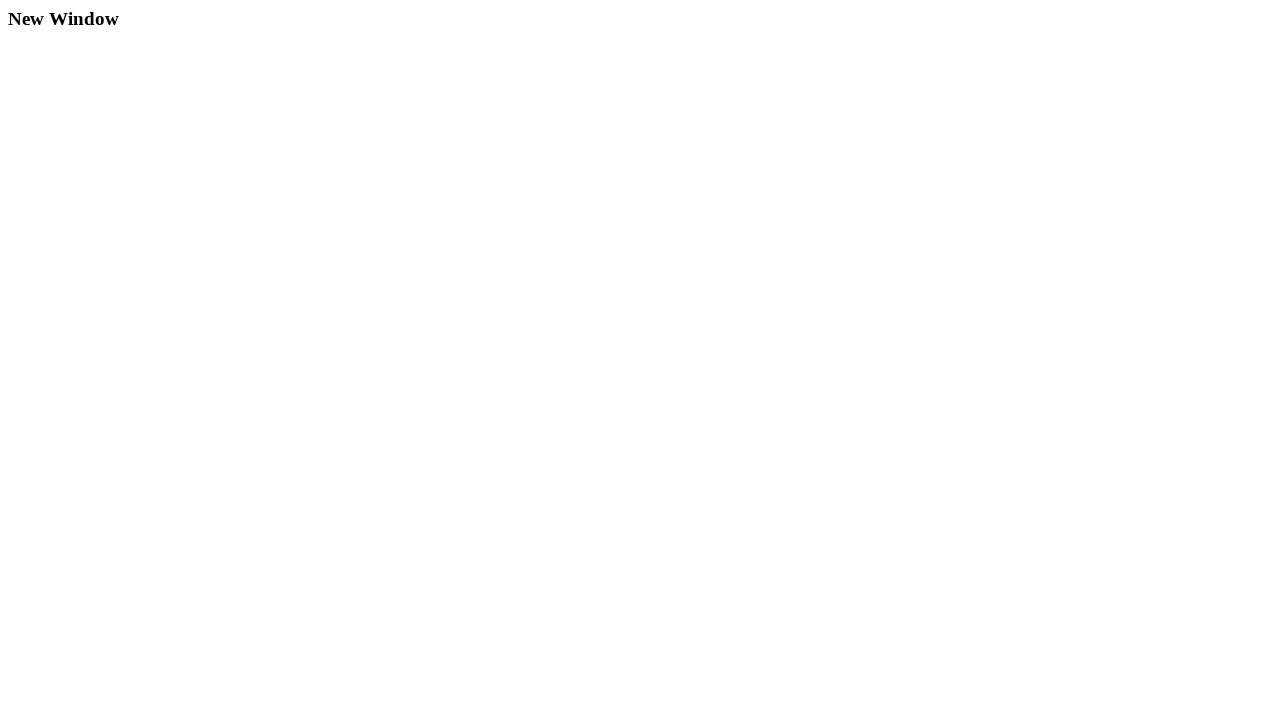

Retrieved heading from parent window: 'Opening a new window'
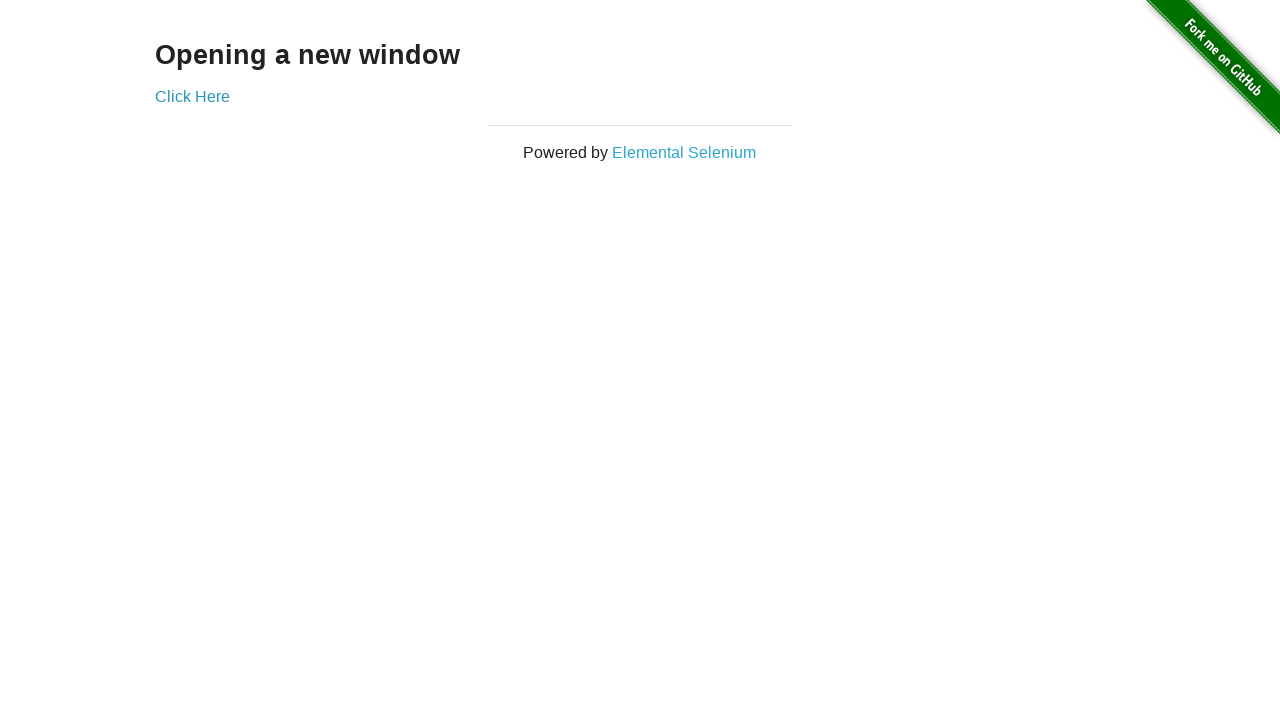

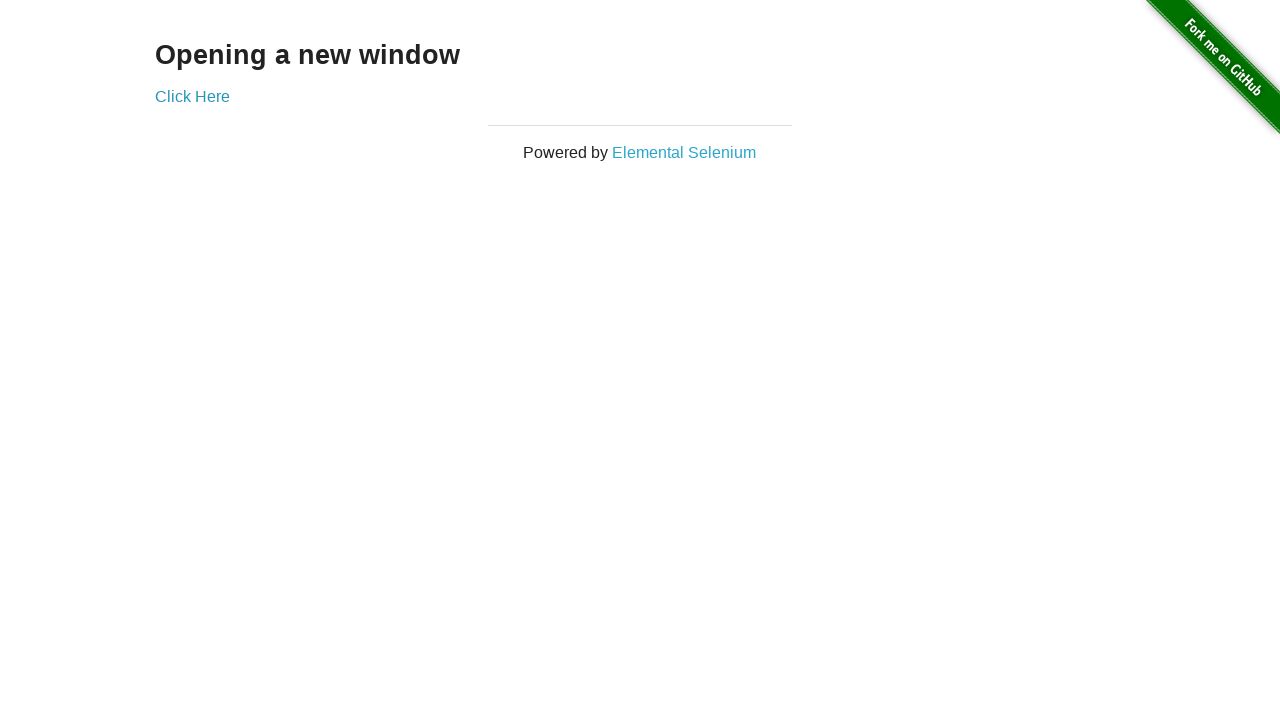